Tests drag and drop functionality on the jQuery UI demo page by dragging an element and dropping it onto a target element within an iframe

Starting URL: https://jqueryui.com/droppable/

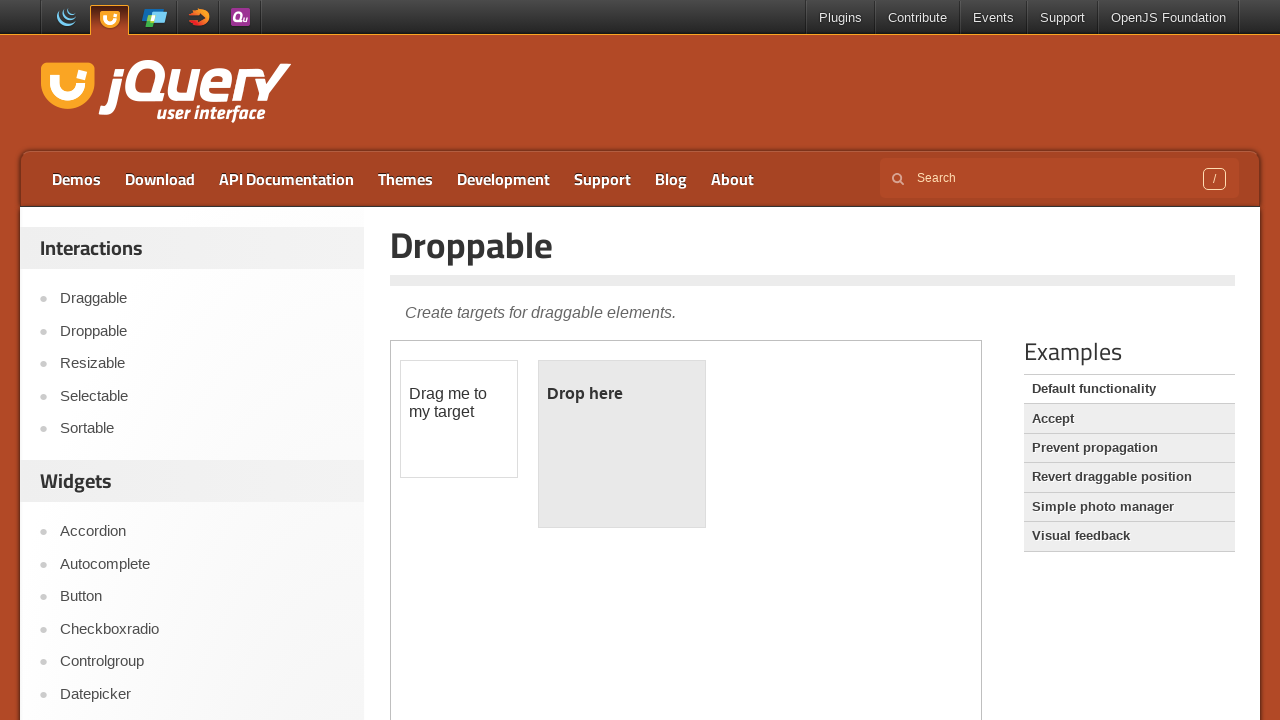

Located the demo iframe containing drag and drop elements
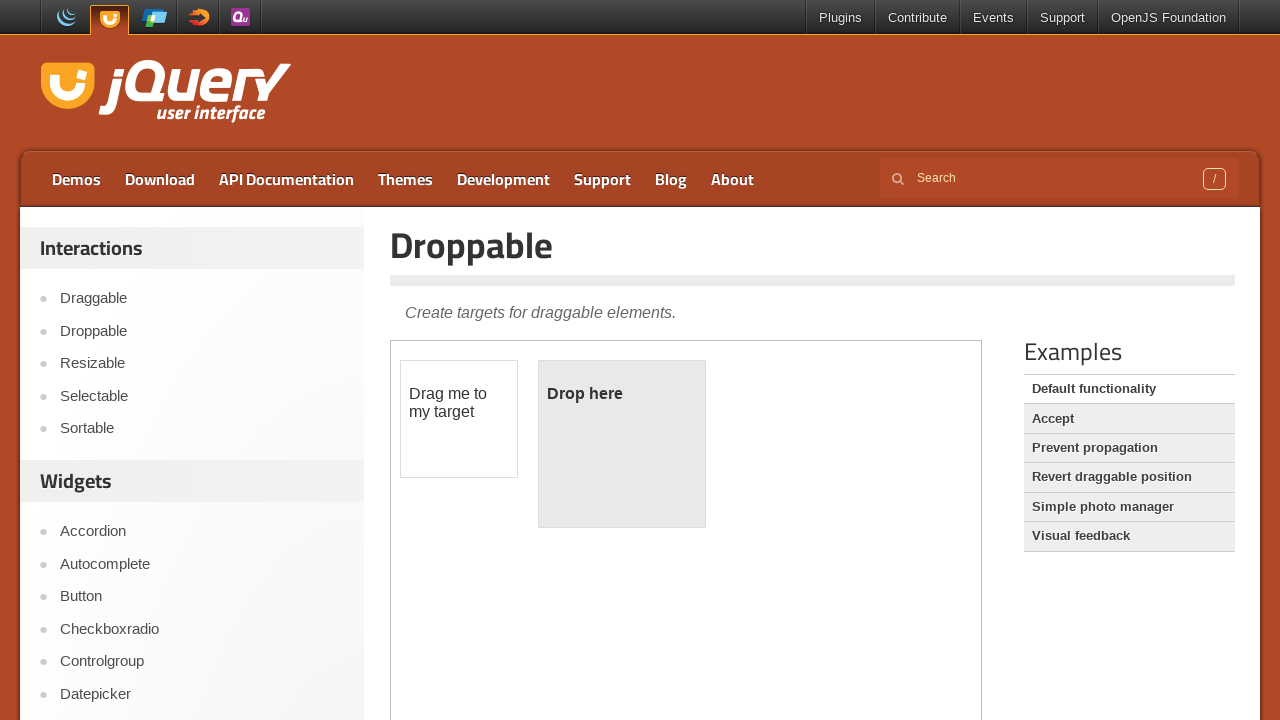

Located the draggable source element
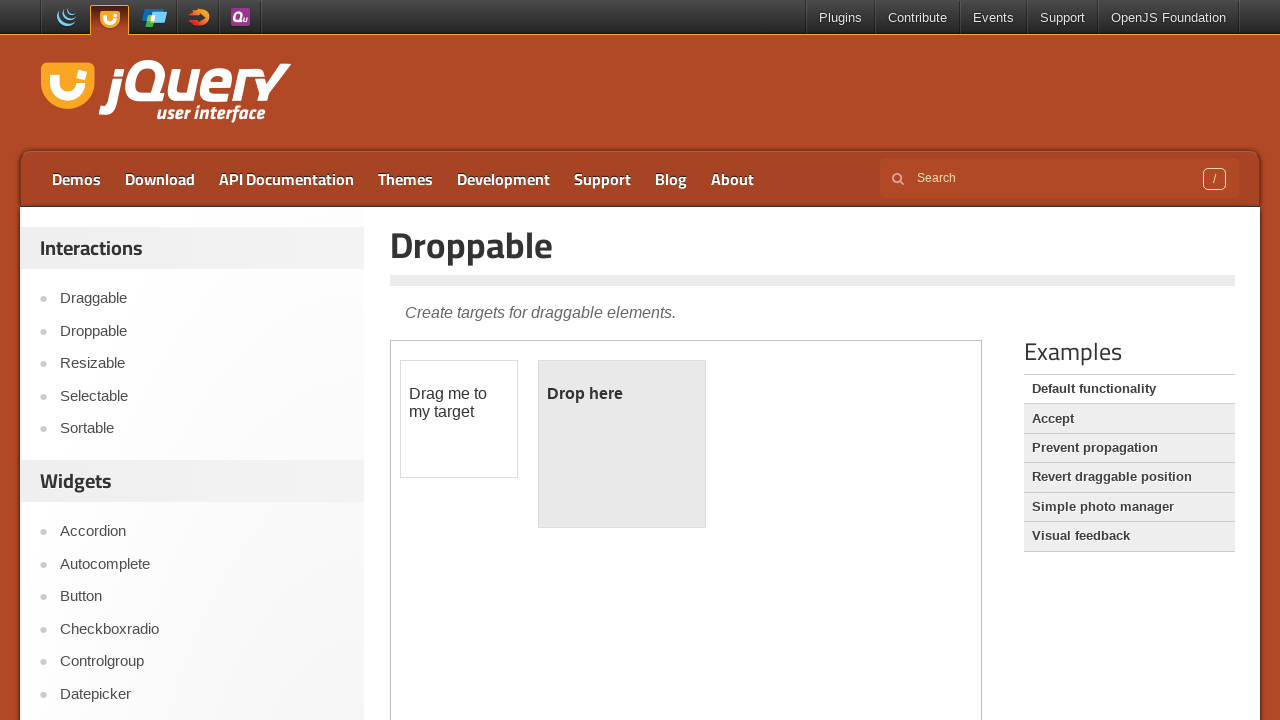

Located the droppable target element
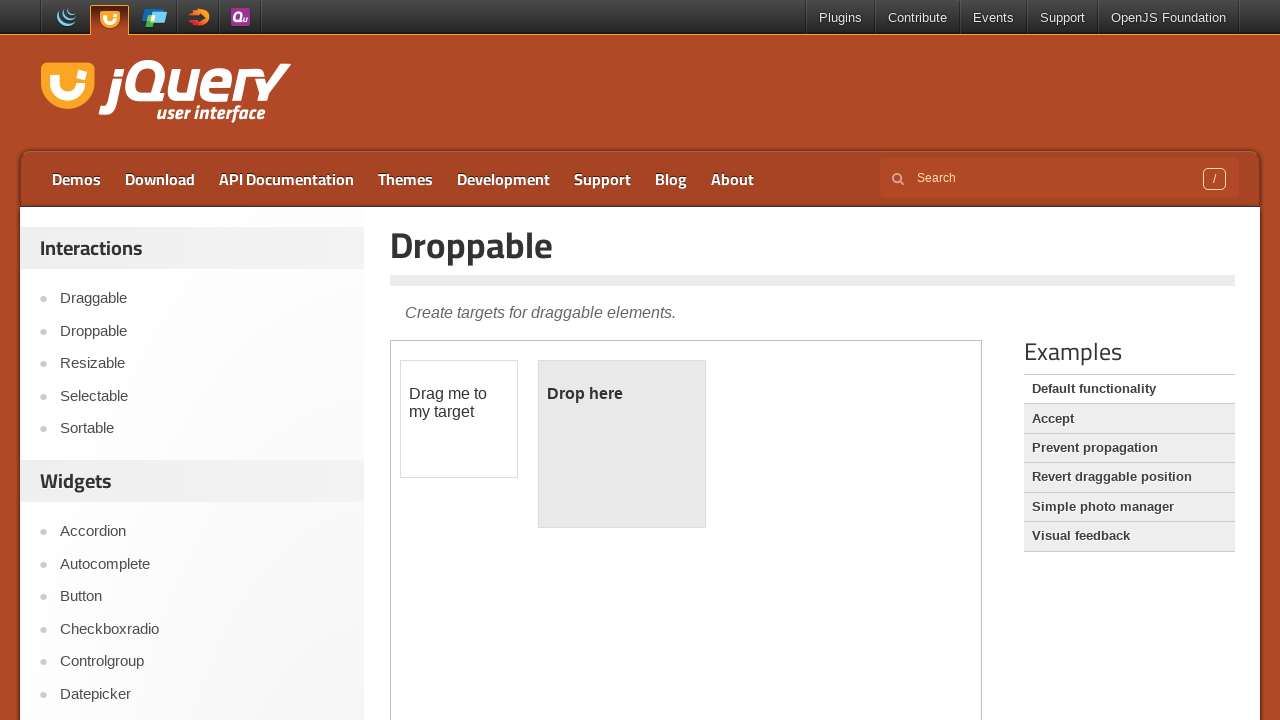

Dragged source element and dropped it onto target element at (622, 444)
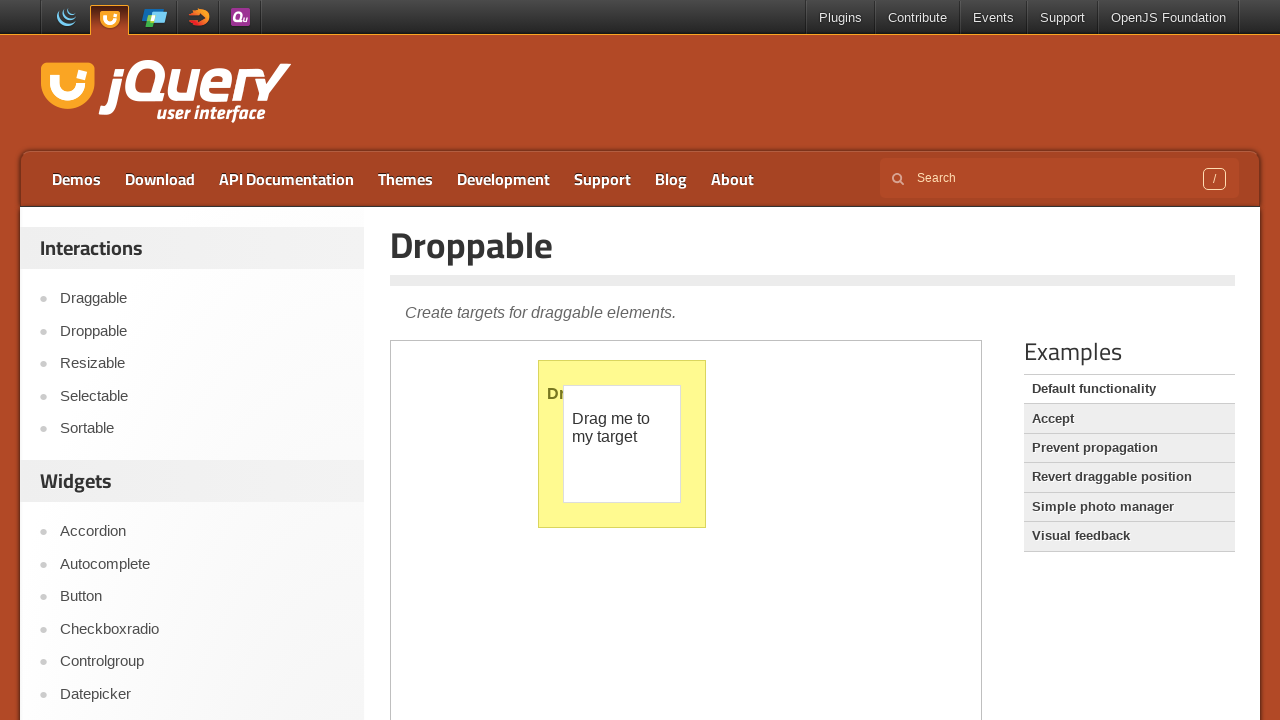

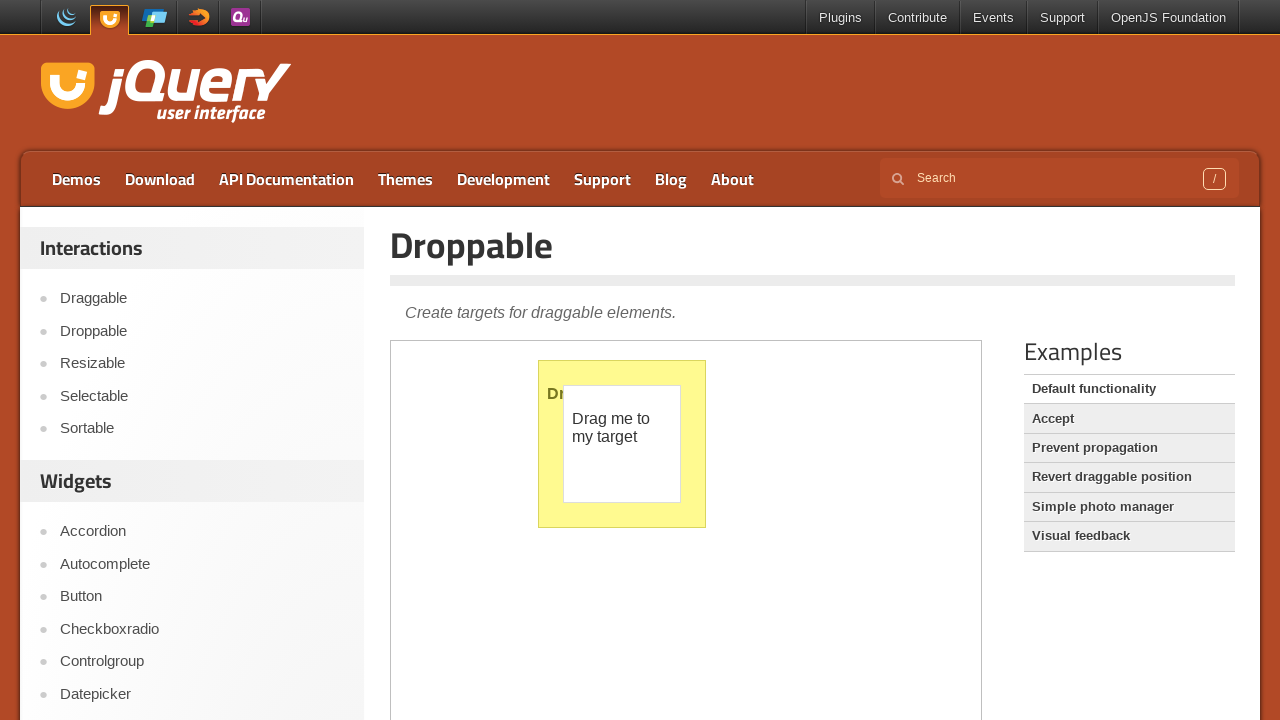